Tests the parking lot dropdown by selecting Short-Term Parking option and verifying the dropdown name attribute

Starting URL: http://www.shino.de/parkcalc/

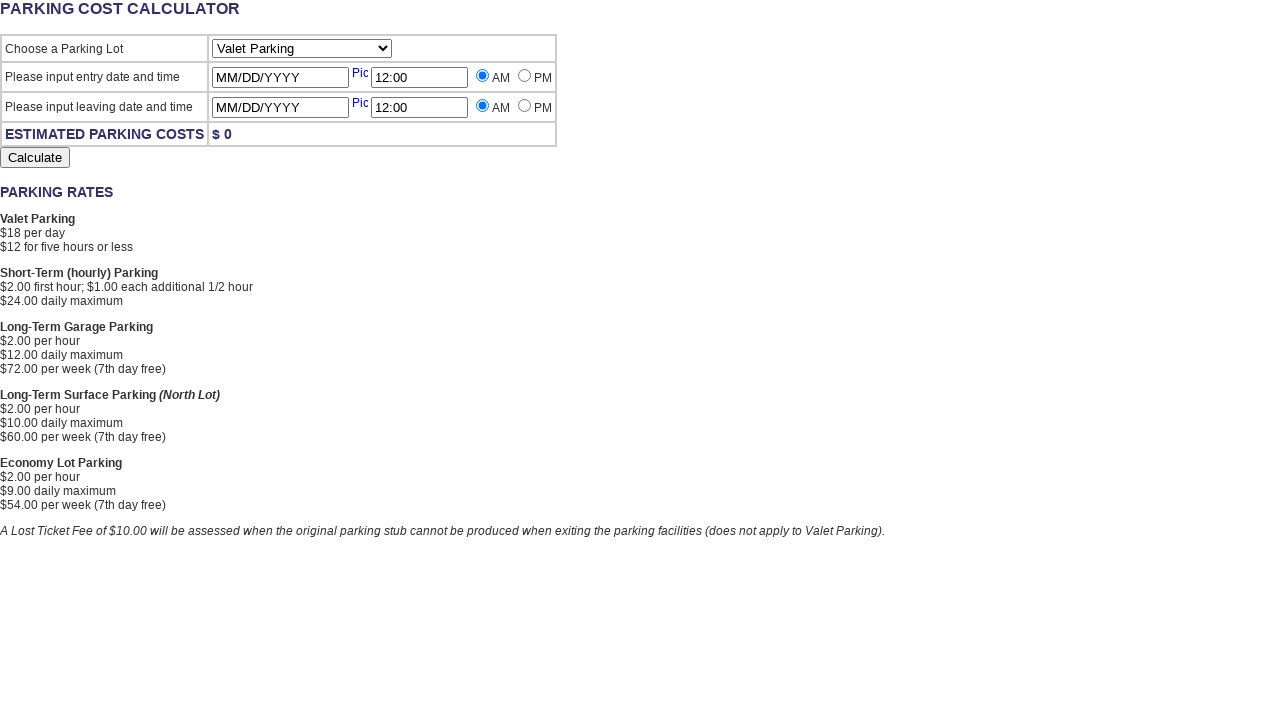

Selected 'Short' (Short-Term Parking) option from the parking lot dropdown on #ParkingLot
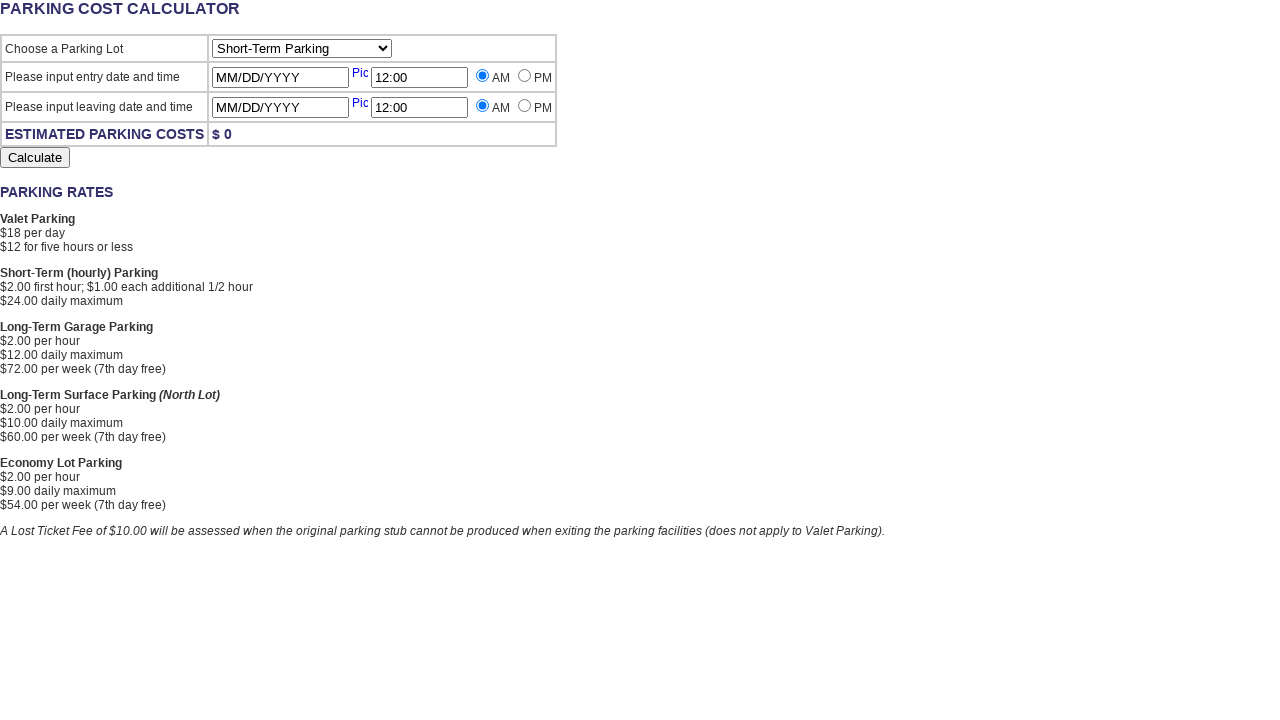

Located the parking lot dropdown element
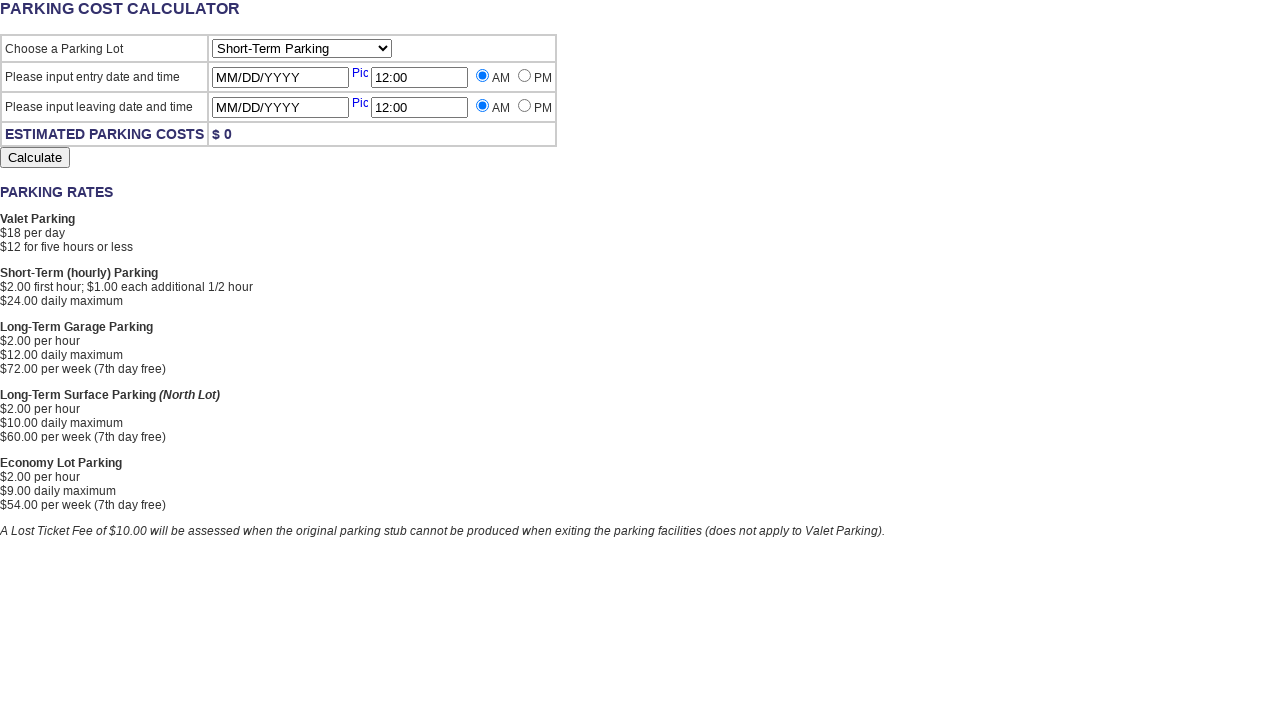

Retrieved the 'name' attribute from the dropdown
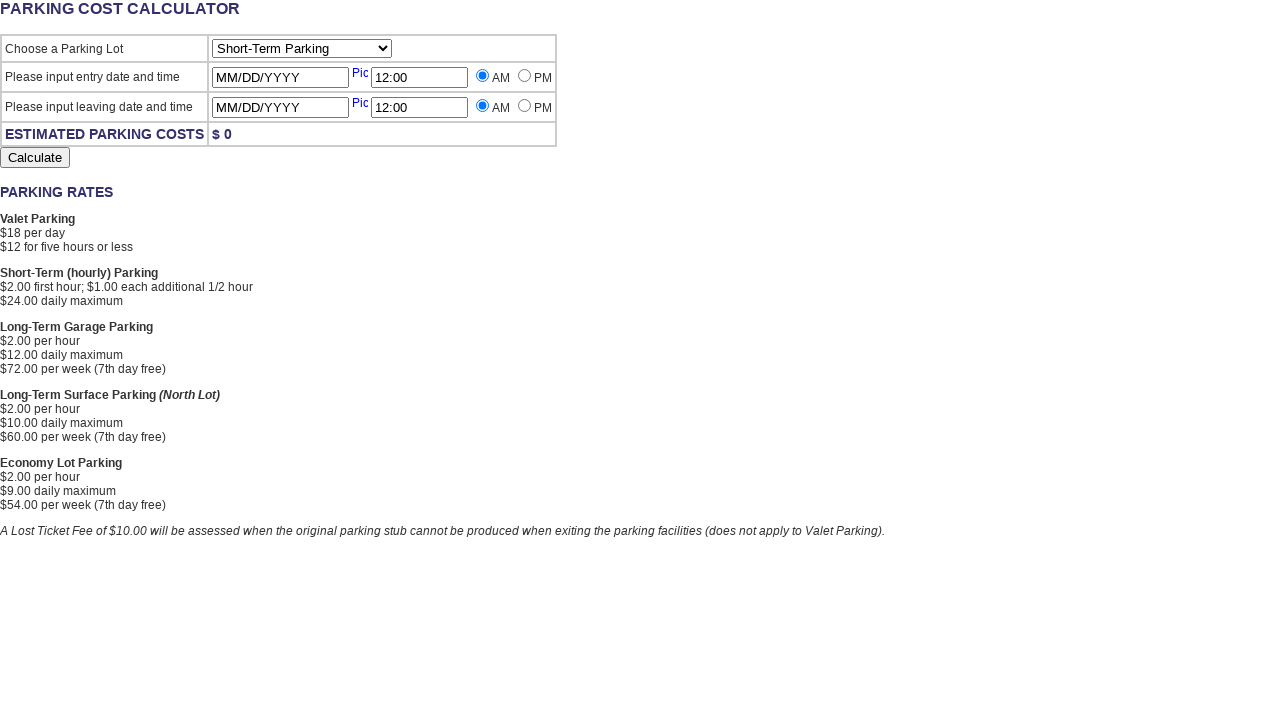

Verified that the dropdown name attribute equals 'ParkingLot'
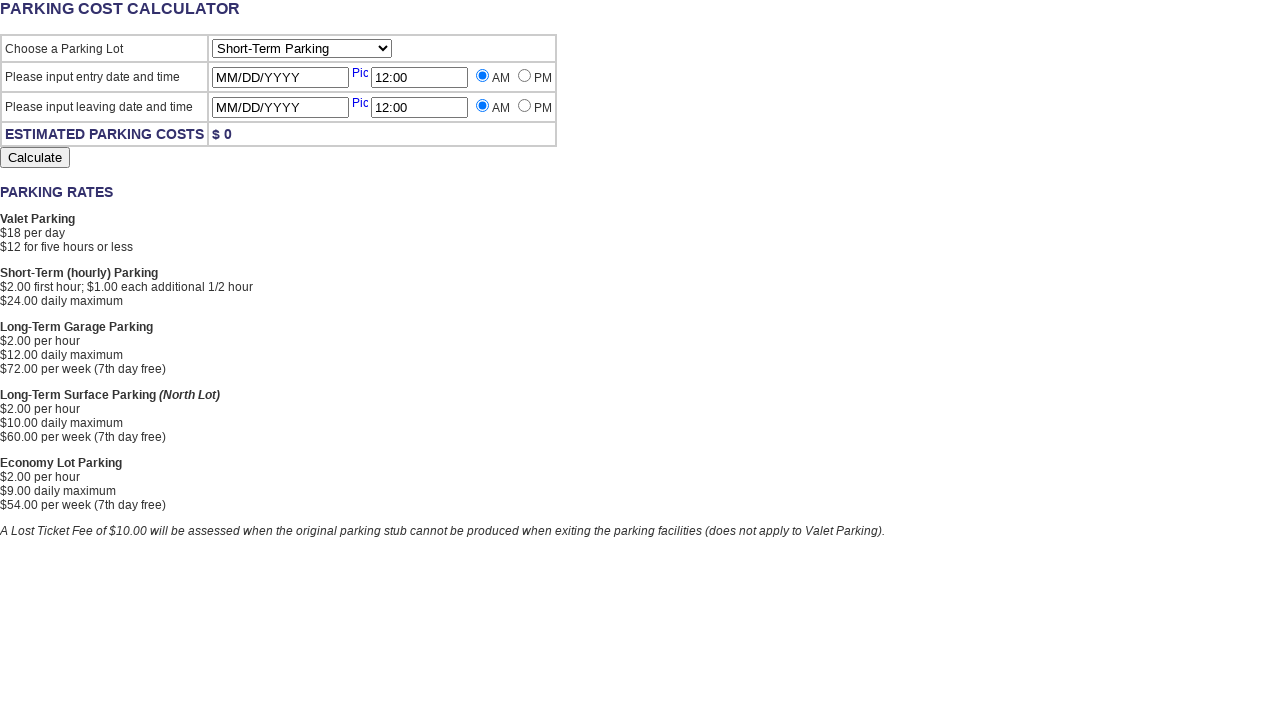

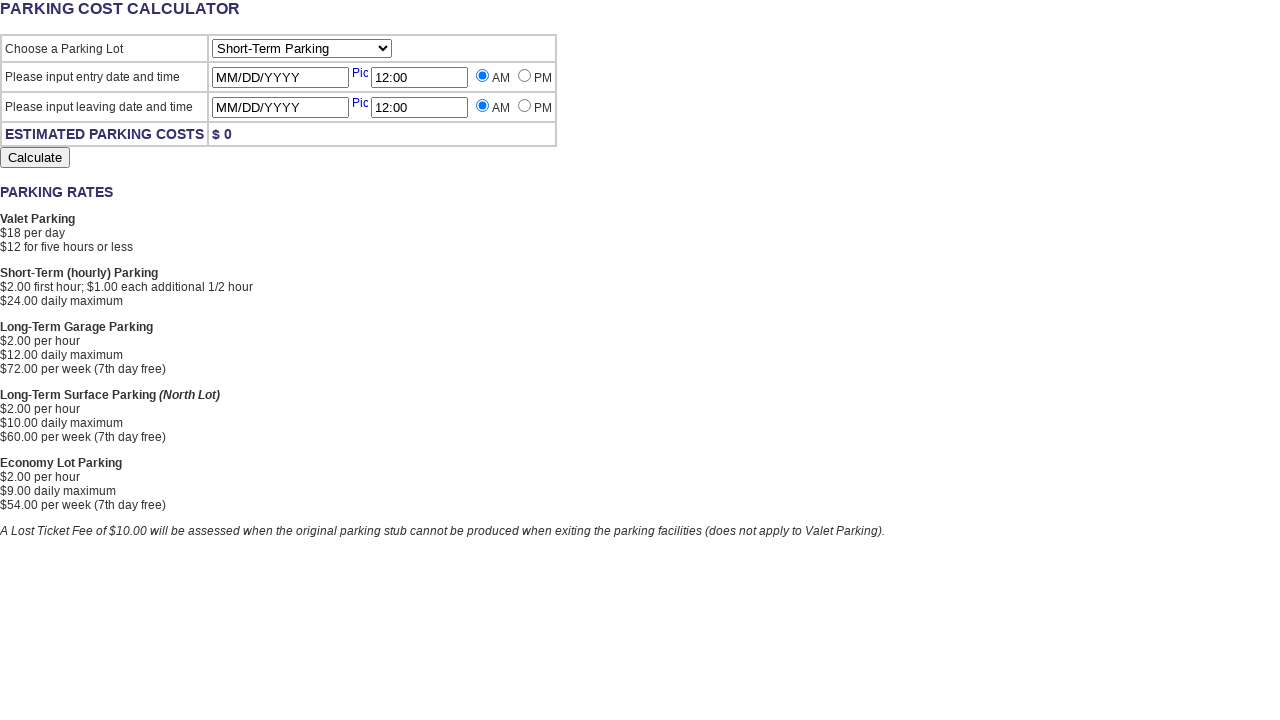